Tests registration form submission by filling in first name, last name, and email fields, then verifying the success message appears

Starting URL: http://suninjuly.github.io/registration1.html

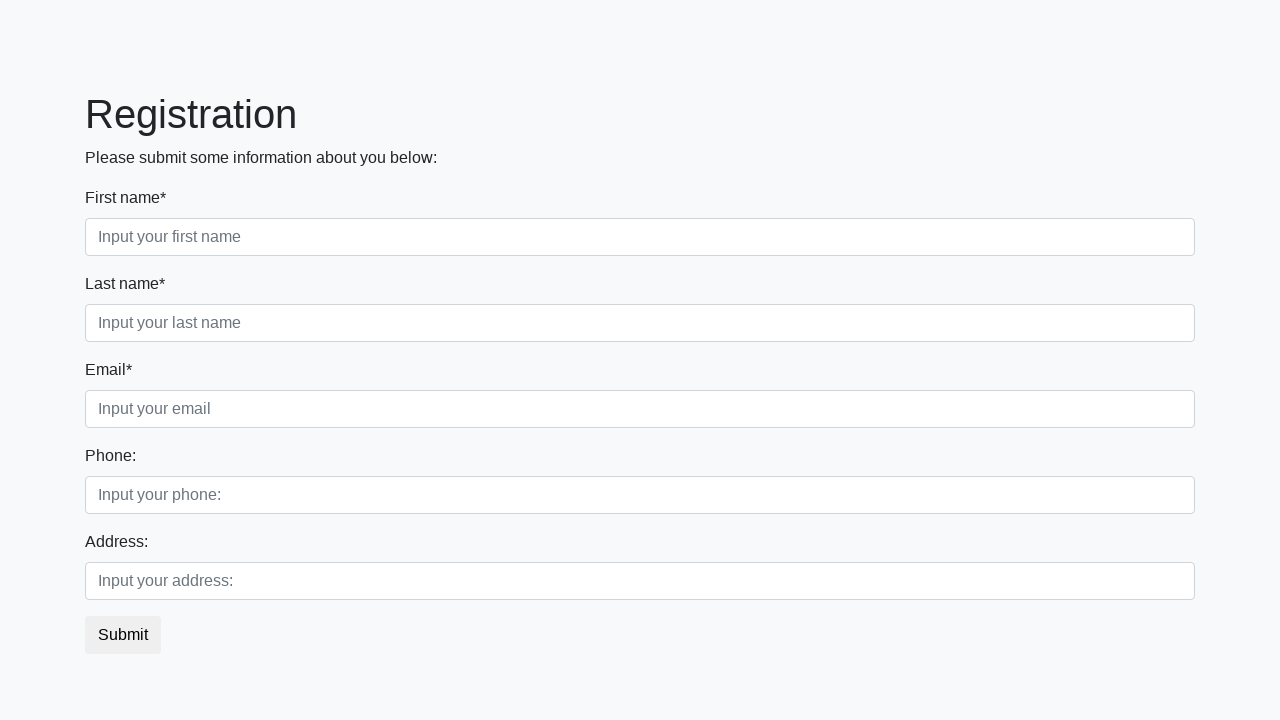

Filled first name field with 'Michael' on [placeholder="Input your first name"]
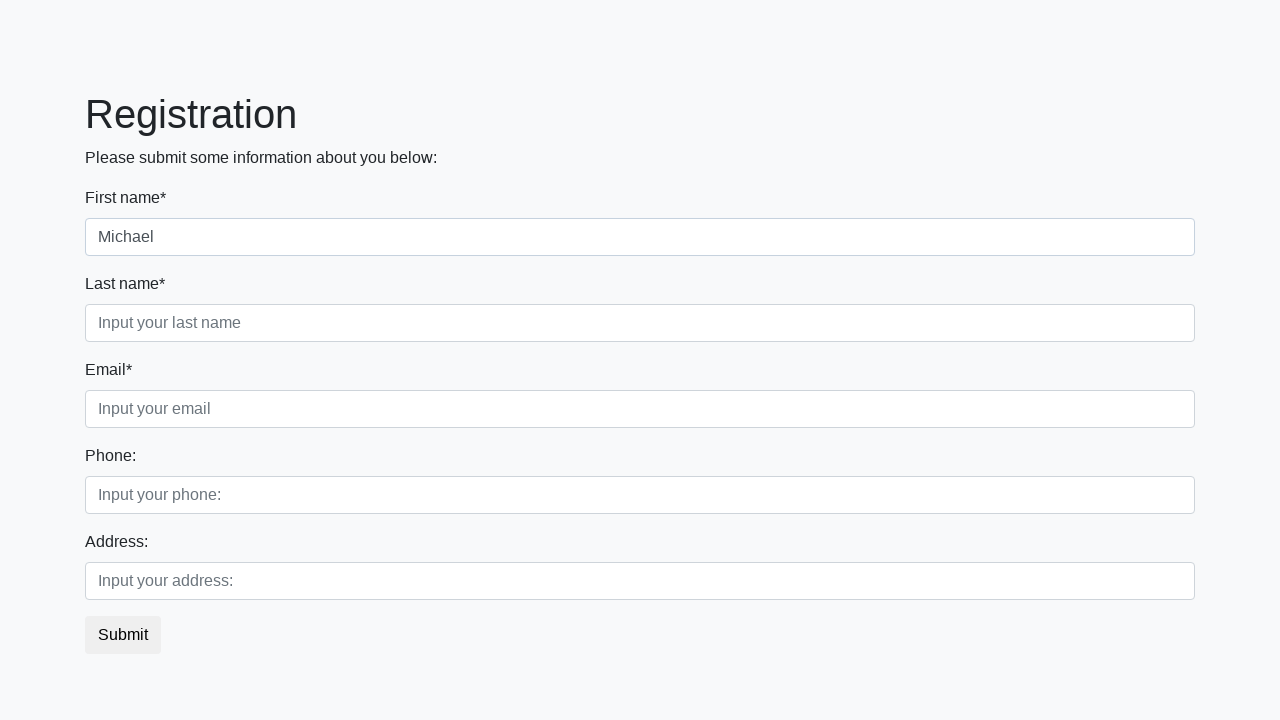

Filled last name field with 'Johnson' on [placeholder="Input your last name"]
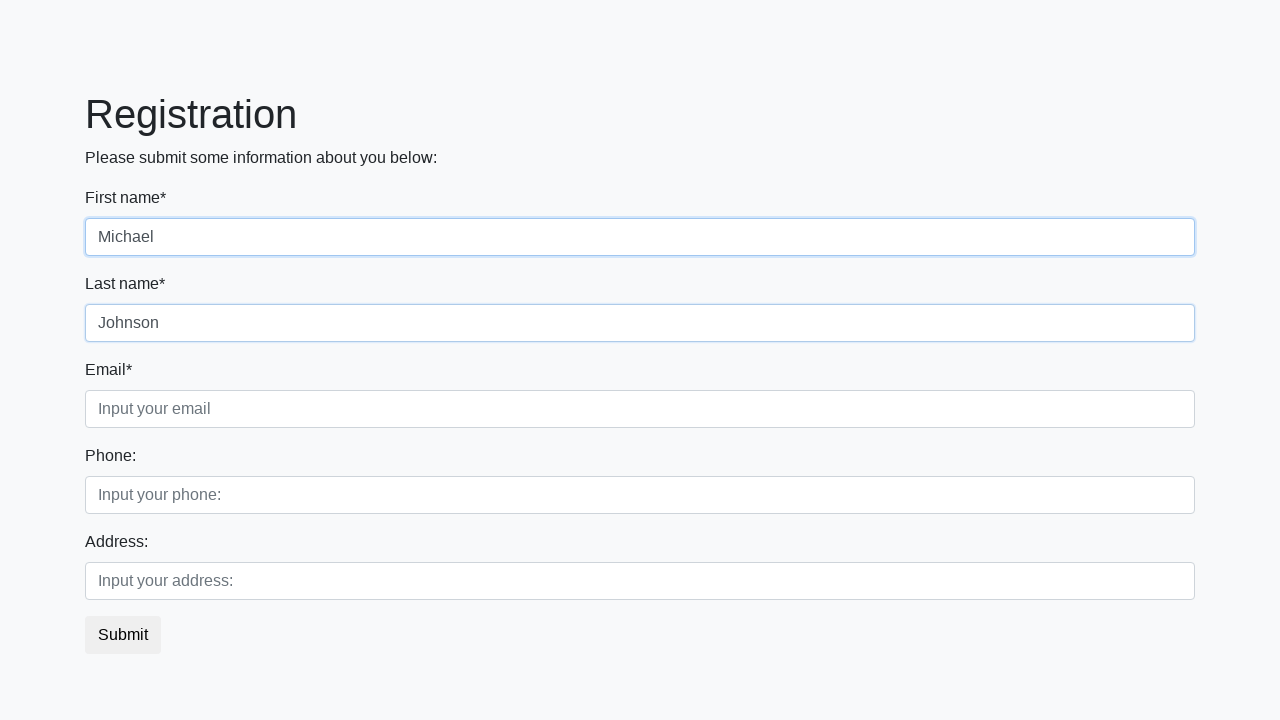

Filled email field with 'michael.johnson@example.com' on [placeholder="Input your email"]
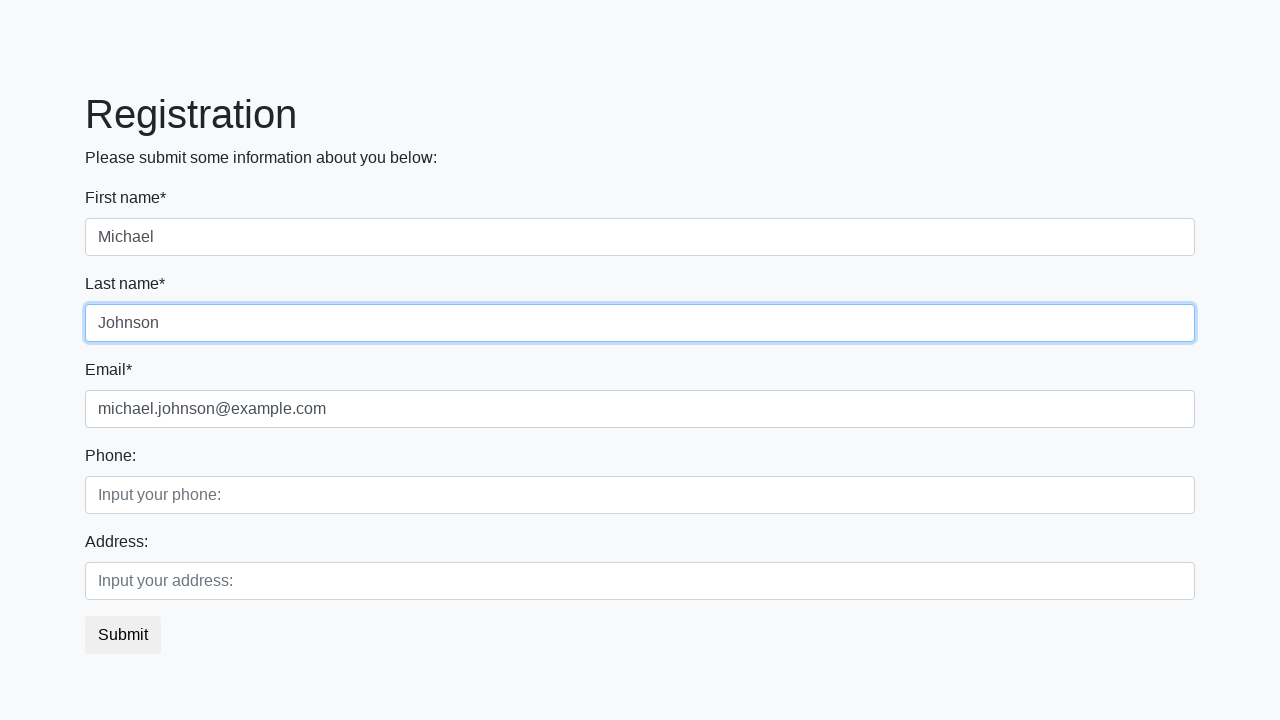

Clicked the submit button at (123, 635) on button
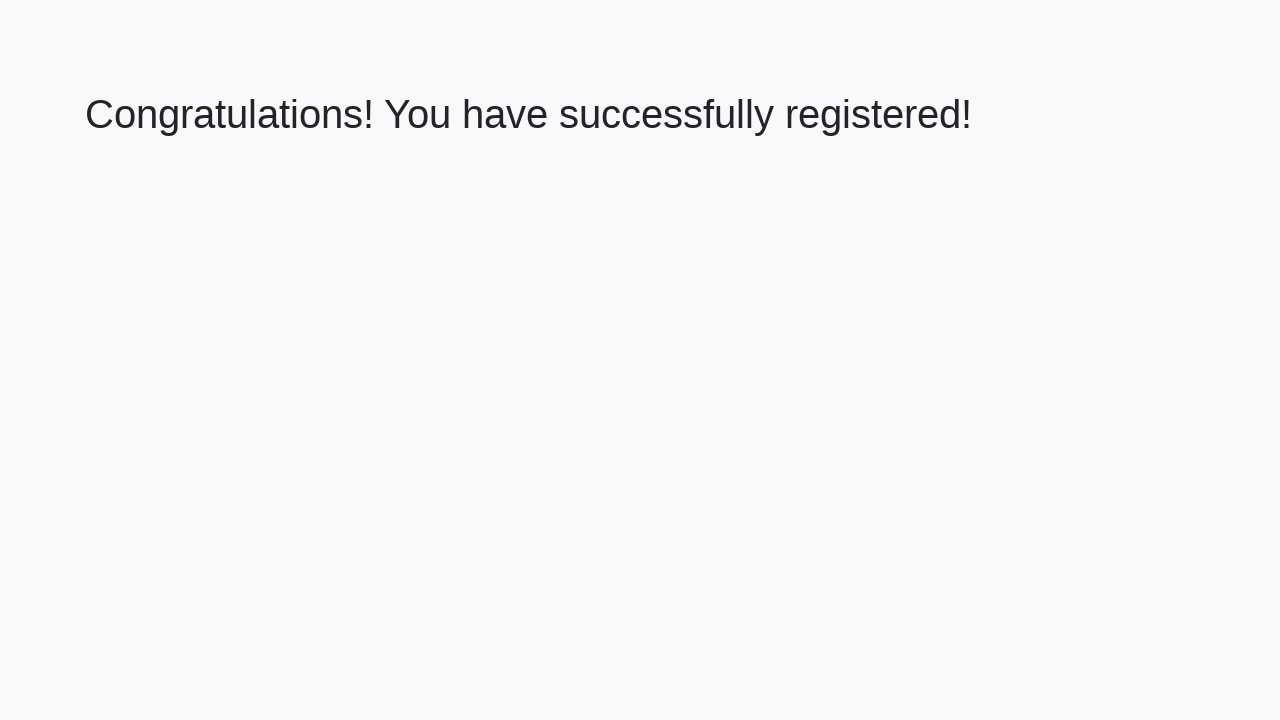

Success message heading loaded
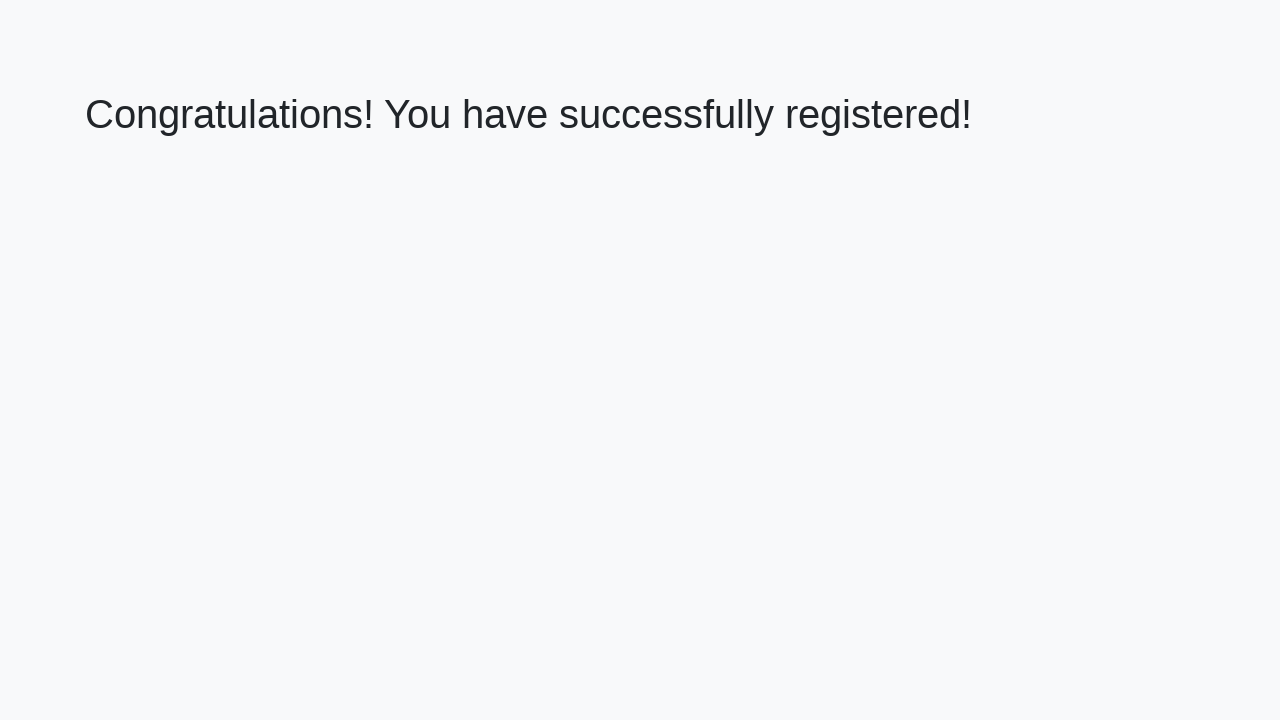

Retrieved success message text: 'Congratulations! You have successfully registered!'
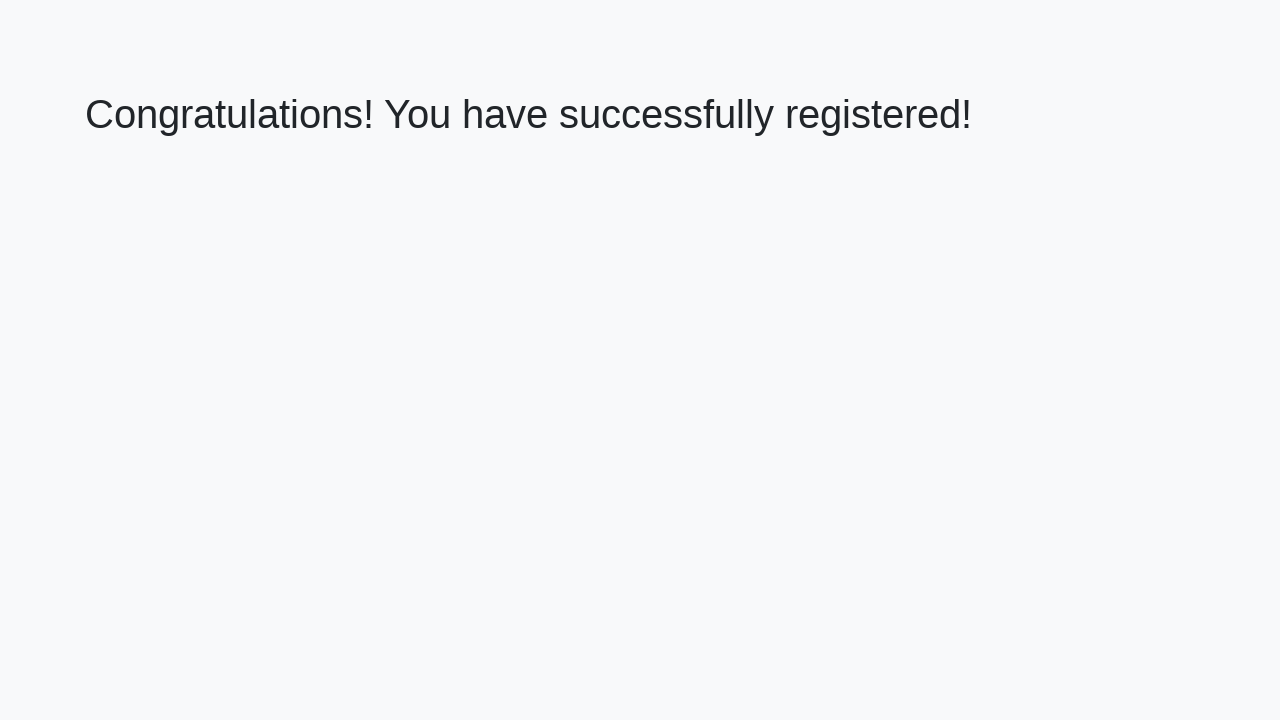

Verified success message matches expected text
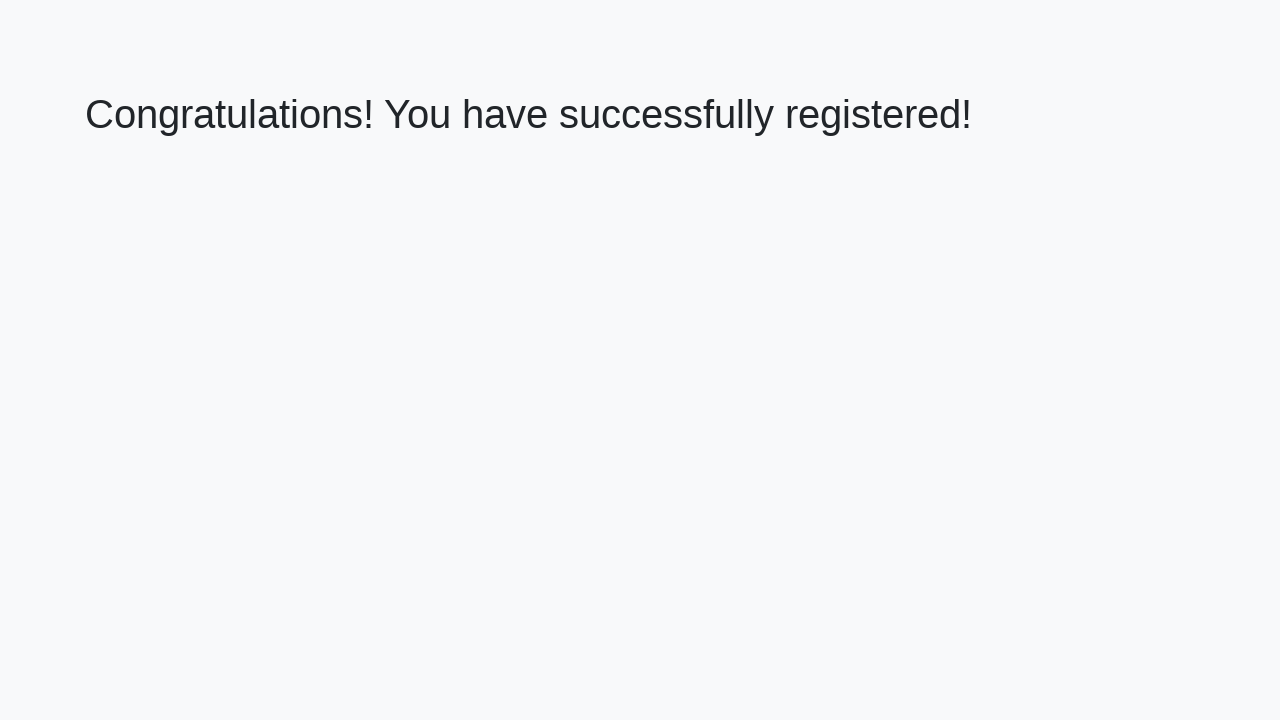

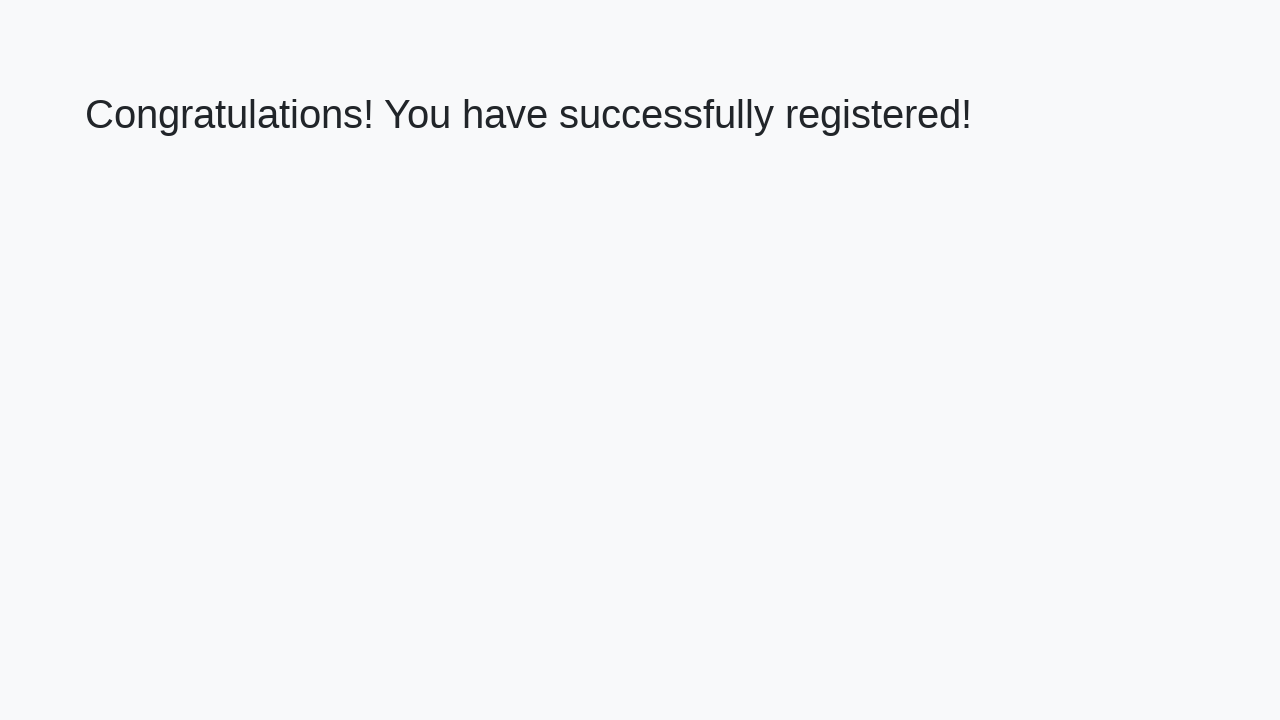